Tests a registration form by navigating to a practice page, filling out various form fields (username, email, gender, interests, country, date of birth, bio), hovering over a tooltip, and submitting the form.

Starting URL: https://material.playwrightvn.com/

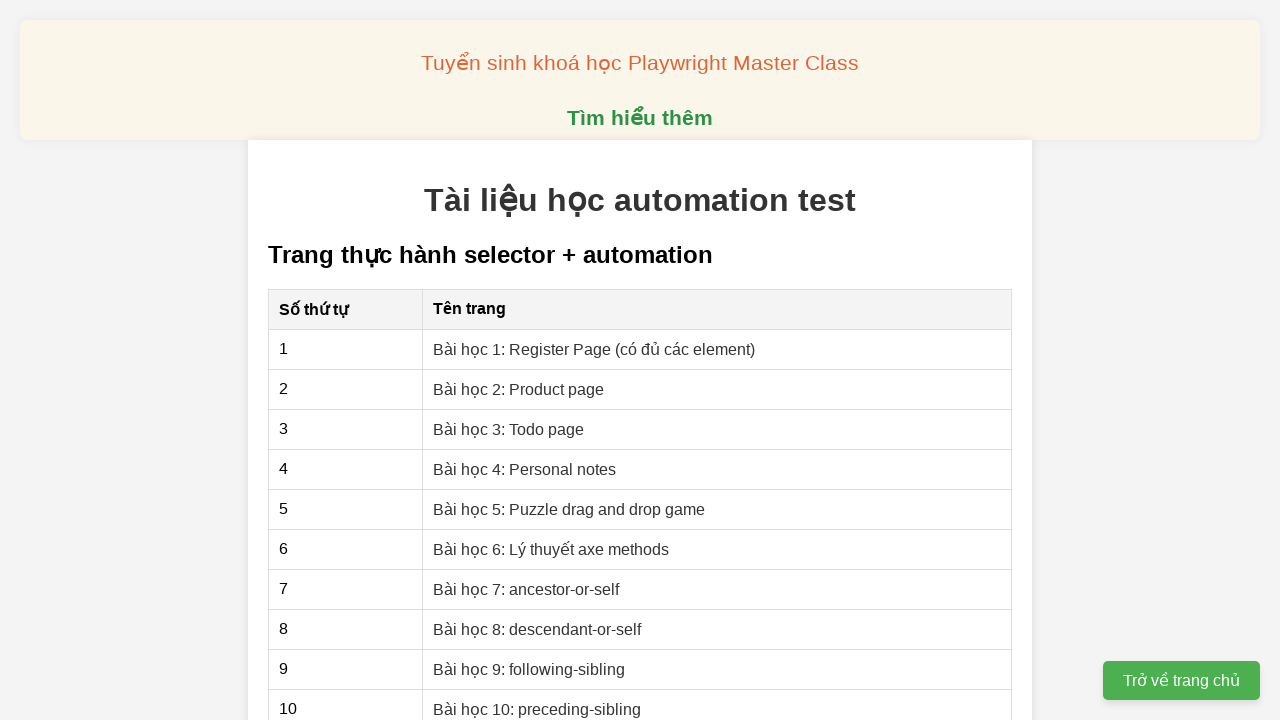

Clicked on 'Bài học 1: Register Page' link to navigate to registration form at (594, 349) on xpath=//a[contains(text(),'Bài học 1: Register Page (có đủ các element)')]
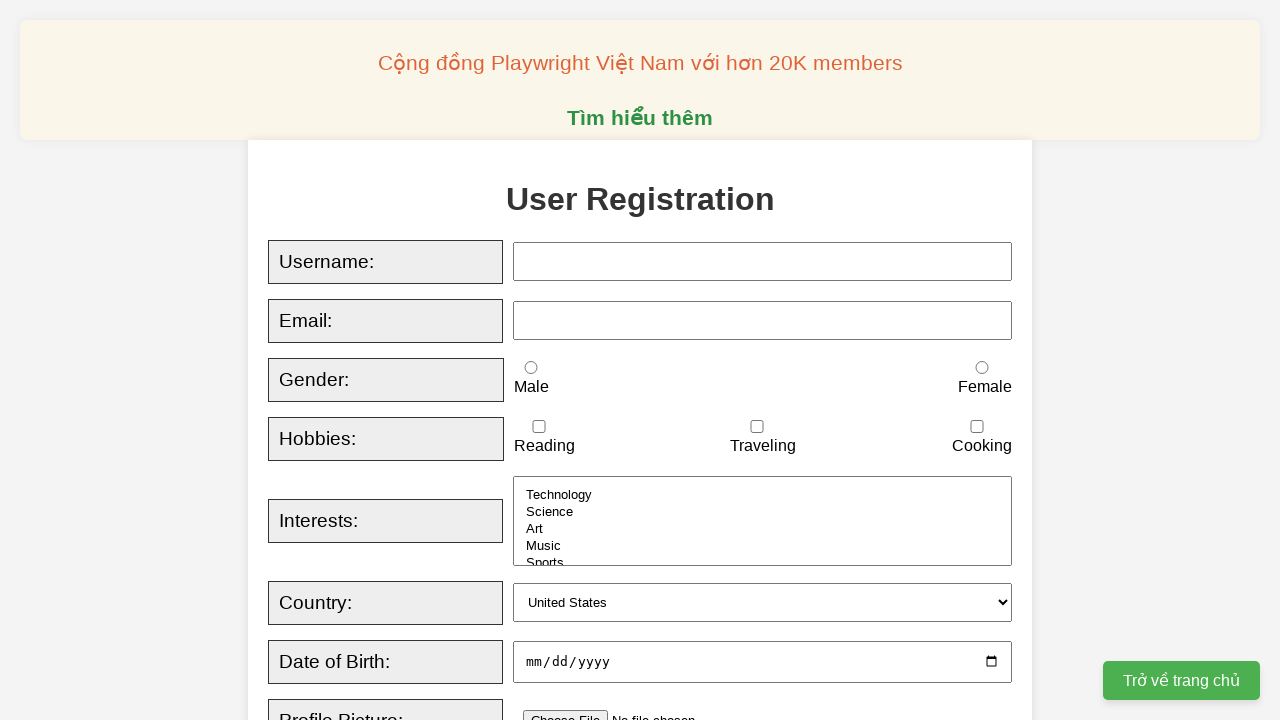

Filled username field with 'K15-Class' on xpath=//input[@id='username']
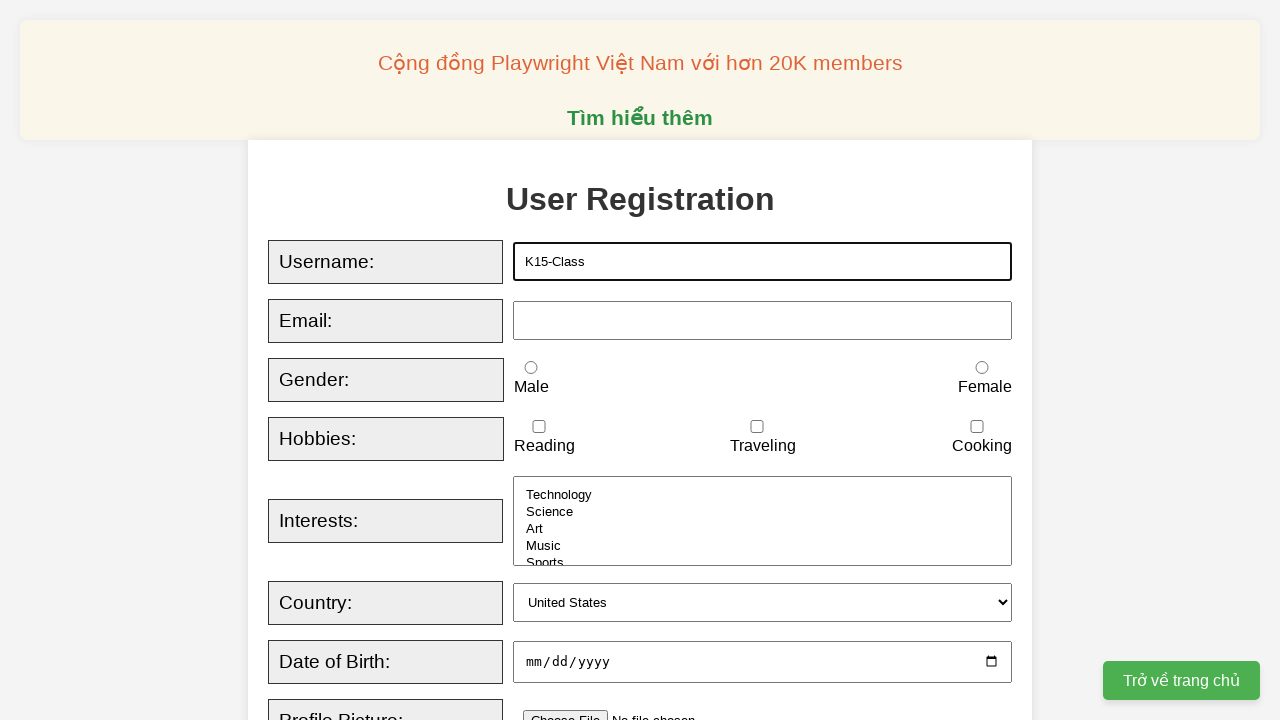

Filled email field with 'k15test@gmail.com' on xpath=//input[@id='email']
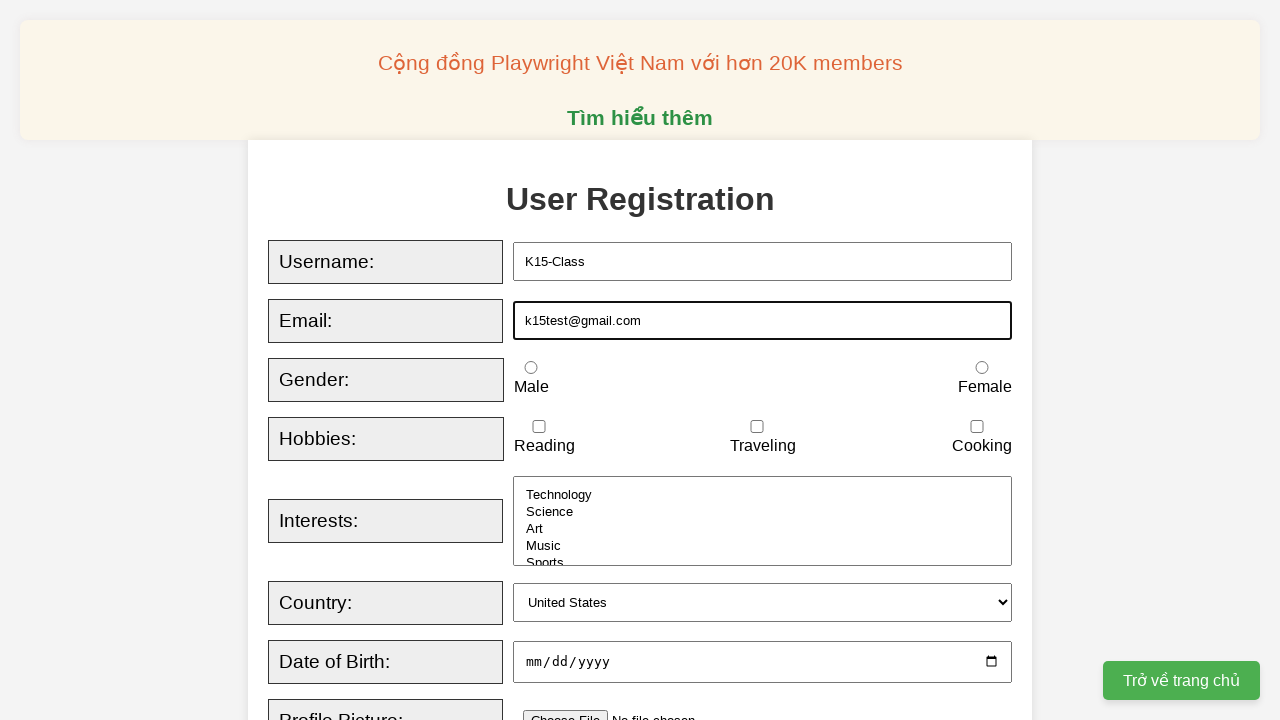

Selected female gender radio button at (982, 368) on xpath=//input[@id='female']
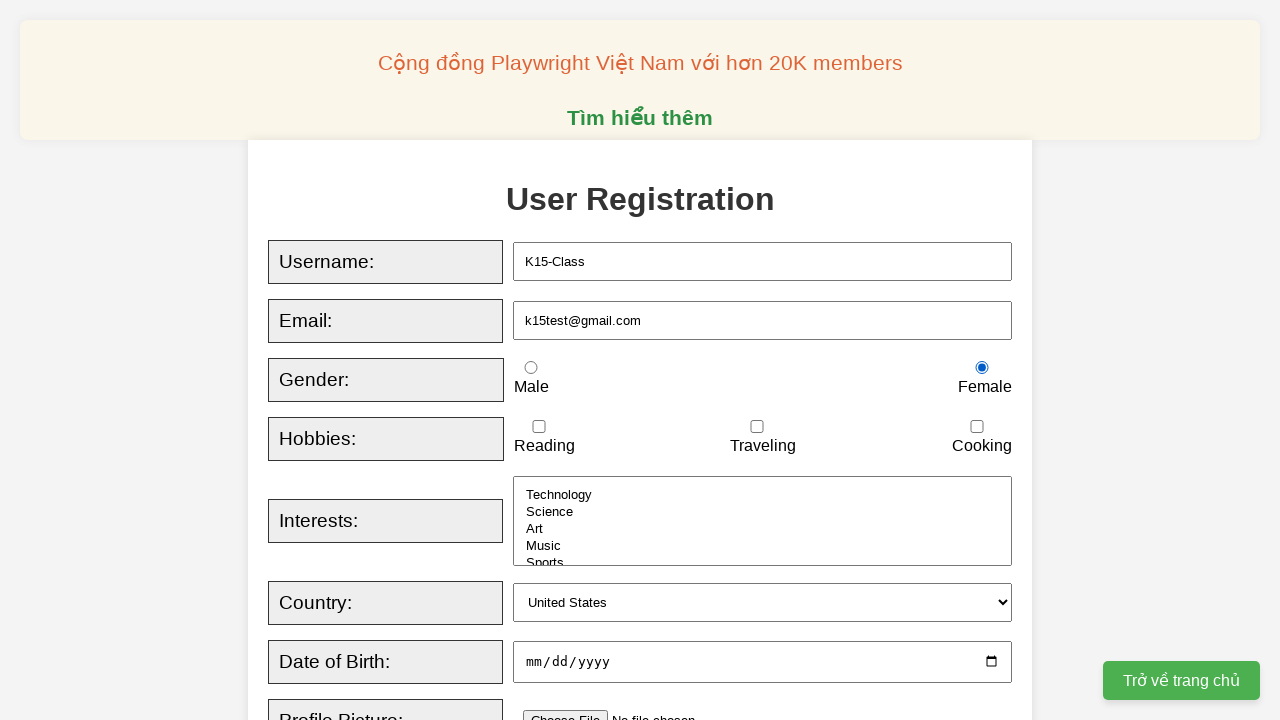

Checked reading interest checkbox at (539, 427) on xpath=//input[@id='reading']
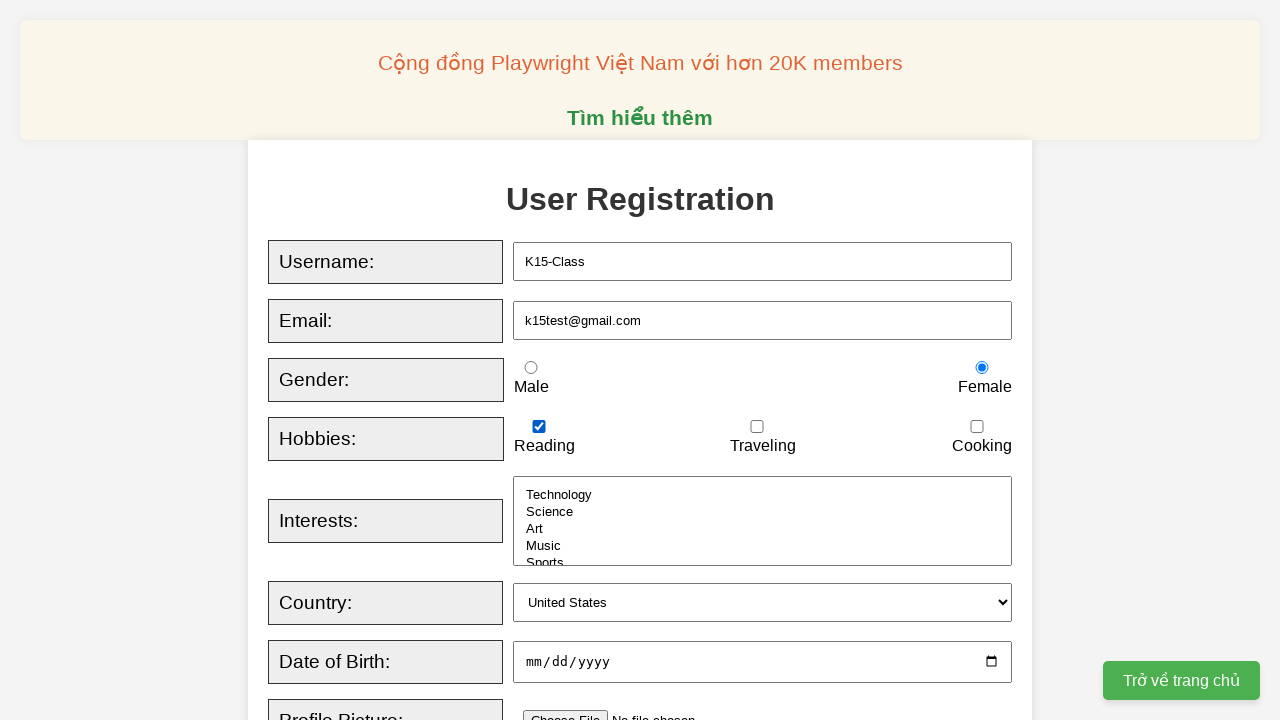

Selected technology option from dropdown at (763, 495) on xpath=//option[@value='technology']
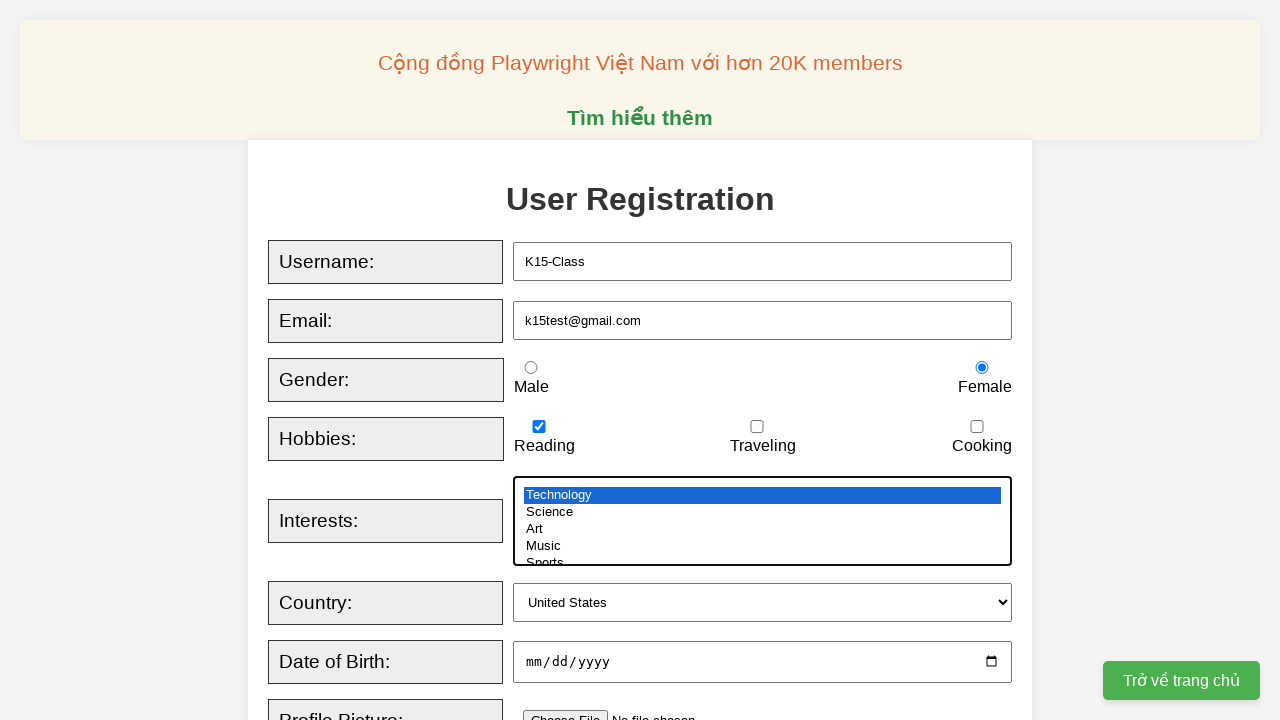

Selected Canada from country dropdown on xpath=//select[@id='country']
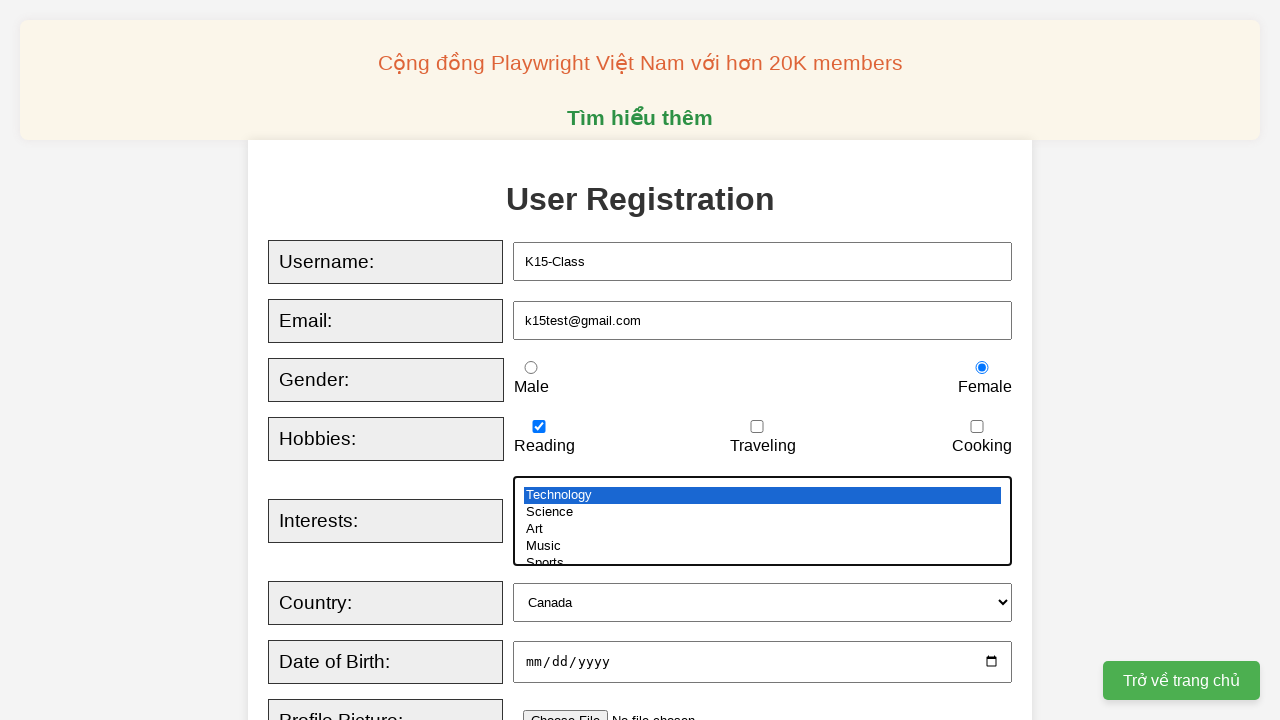

Filled date of birth field with '1995-01-01' on xpath=//input[@id='dob']
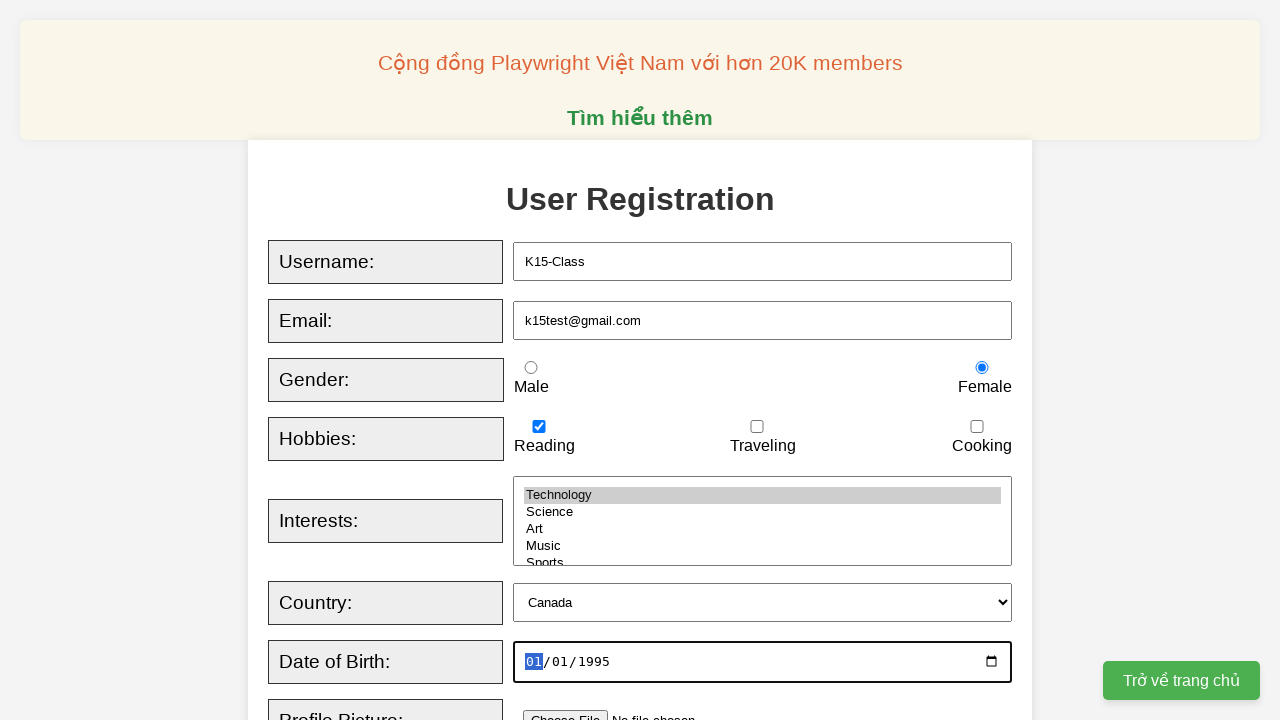

Filled bio textarea with 'Test' on xpath=//textarea[@id='bio']
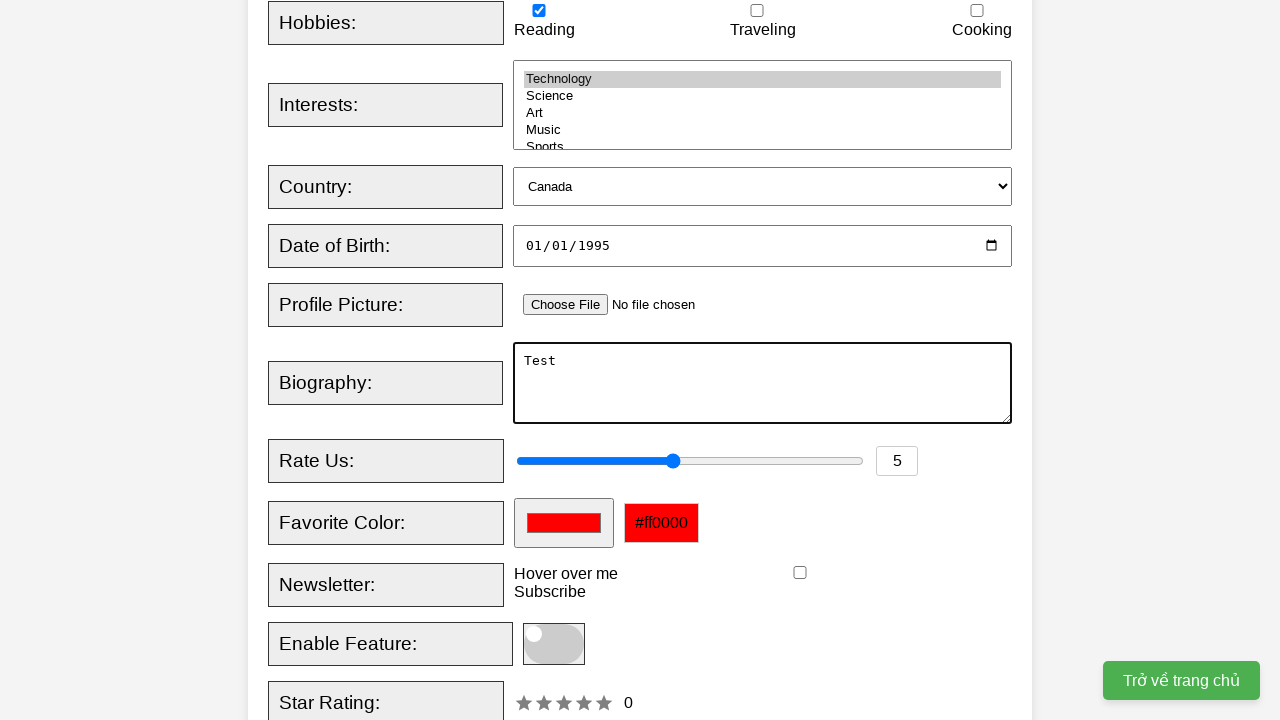

Hovered over tooltip element at (566, 574) on xpath=//div[@class='tooltip']
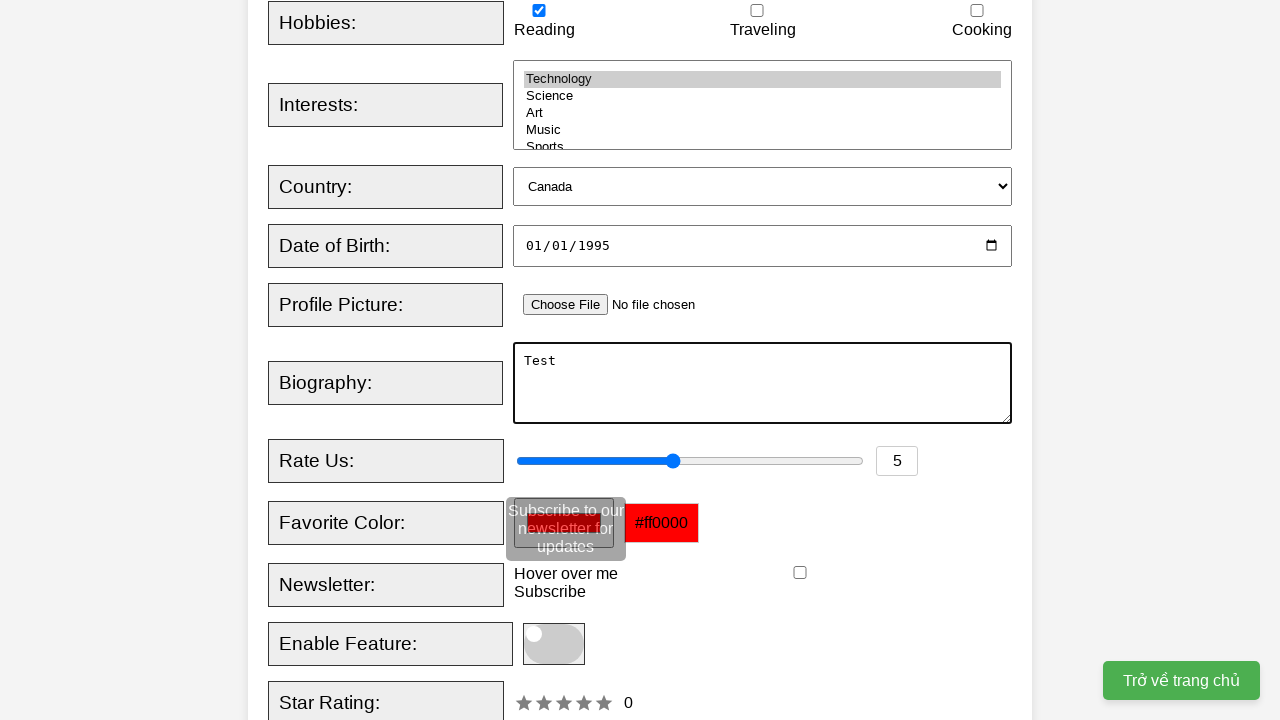

Checked newsletter checkbox at (800, 573) on xpath=//input[@id='newsletter']
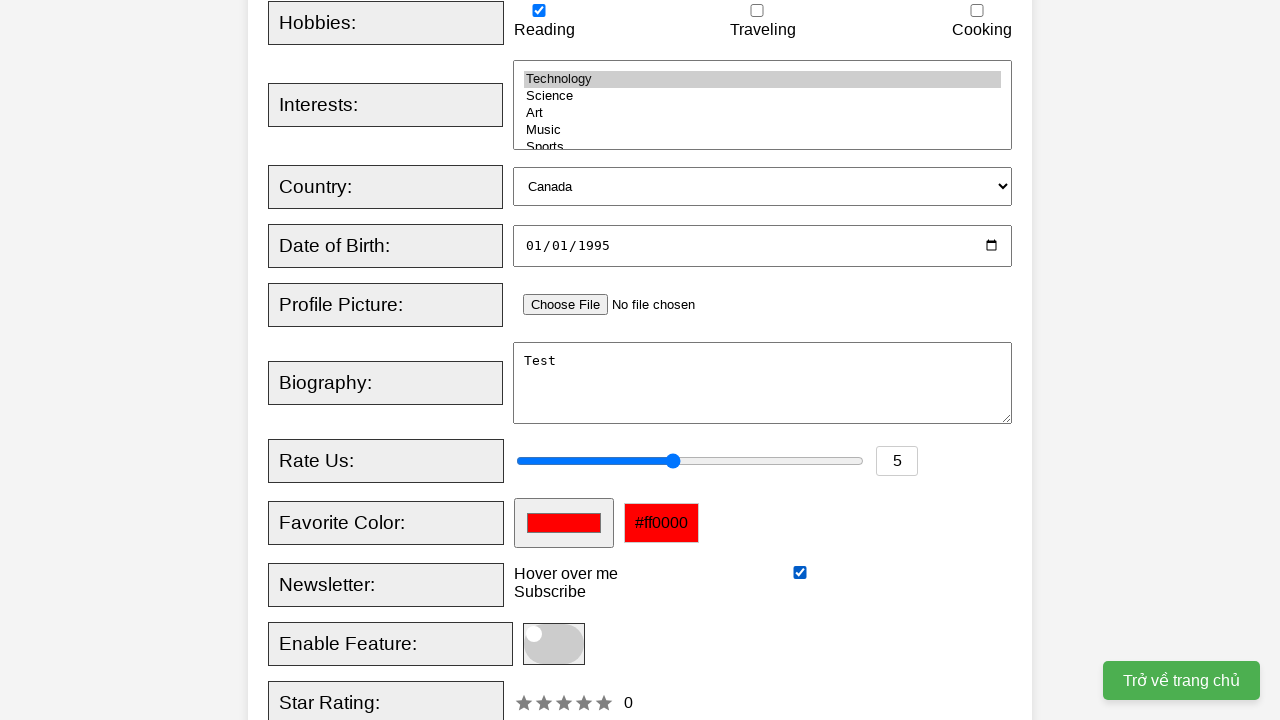

Clicked Register button to submit form at (528, 360) on xpath=//button[normalize-space()='Register']
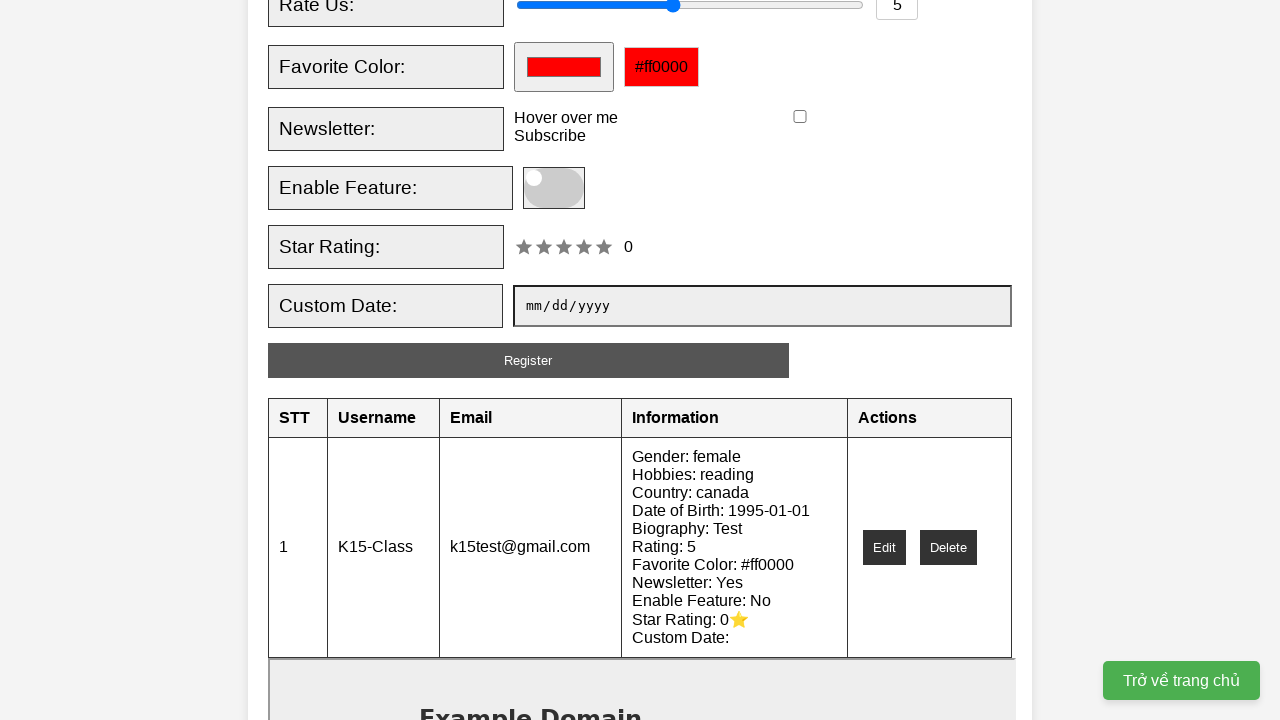

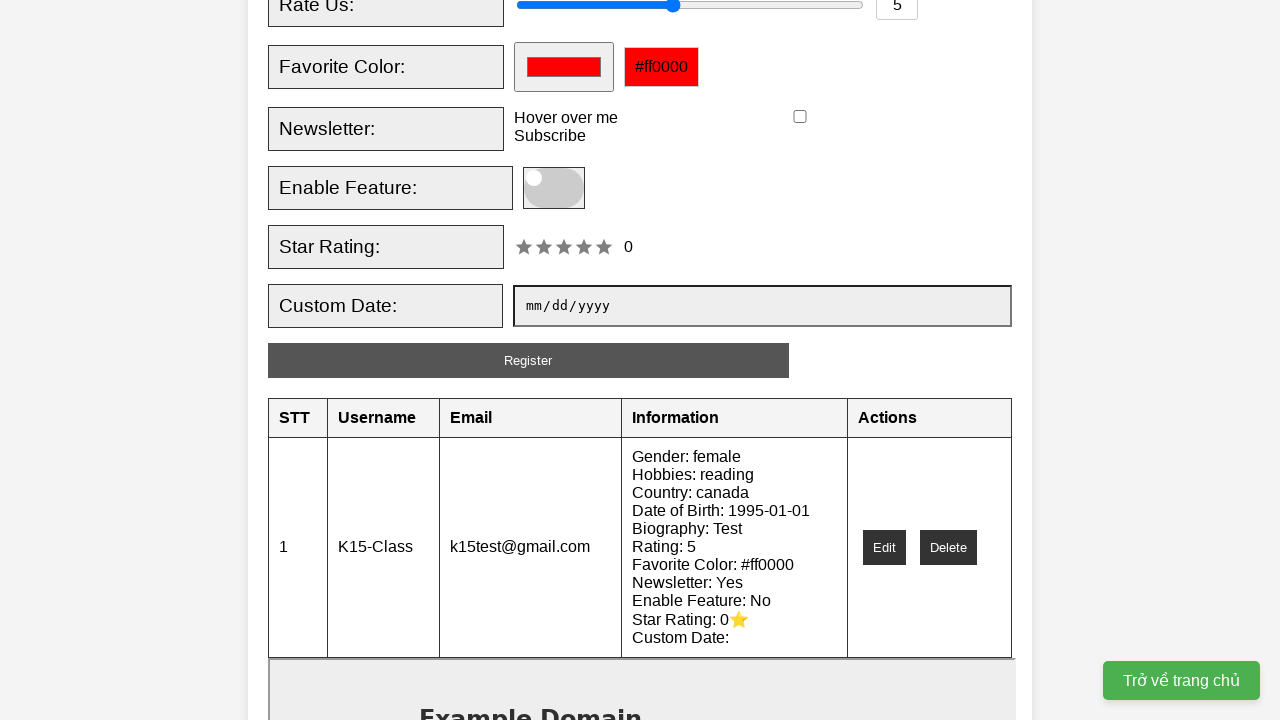